Tests the Add/Remove Elements functionality by clicking the "Add Element" button 5 times and verifying that Delete buttons are created for each click.

Starting URL: http://the-internet.herokuapp.com/add_remove_elements/

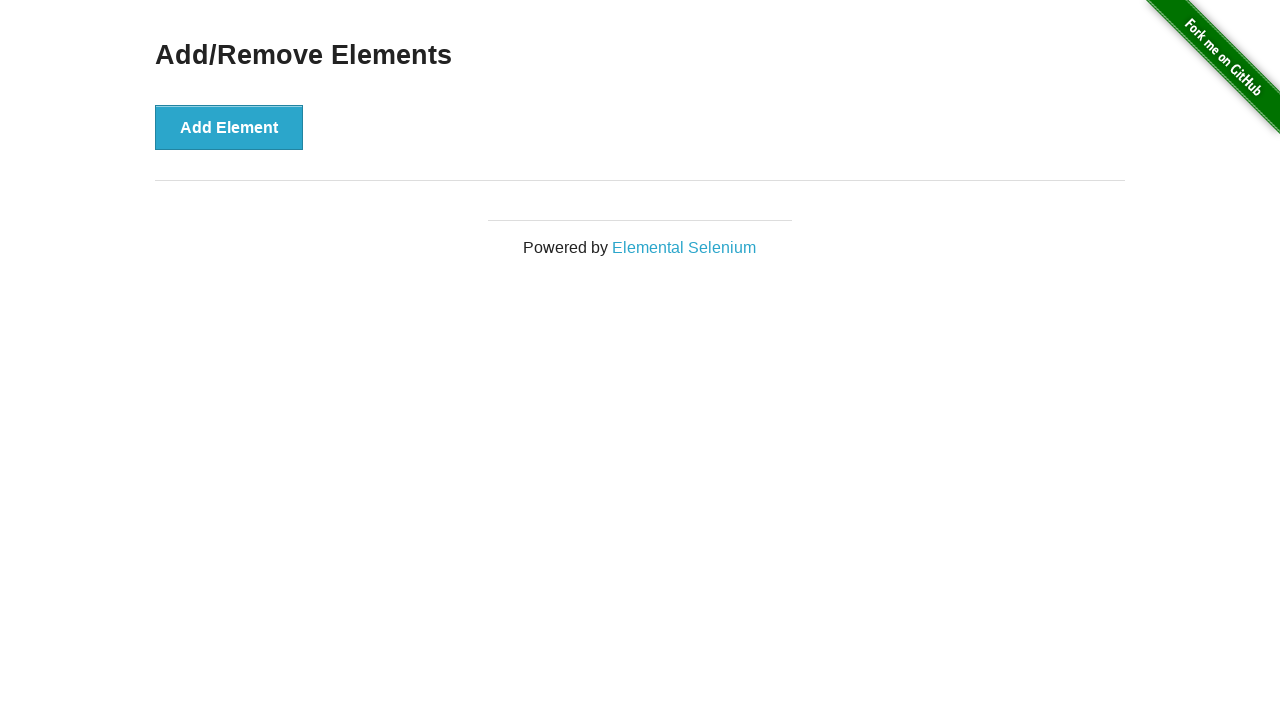

Navigated to Add/Remove Elements page
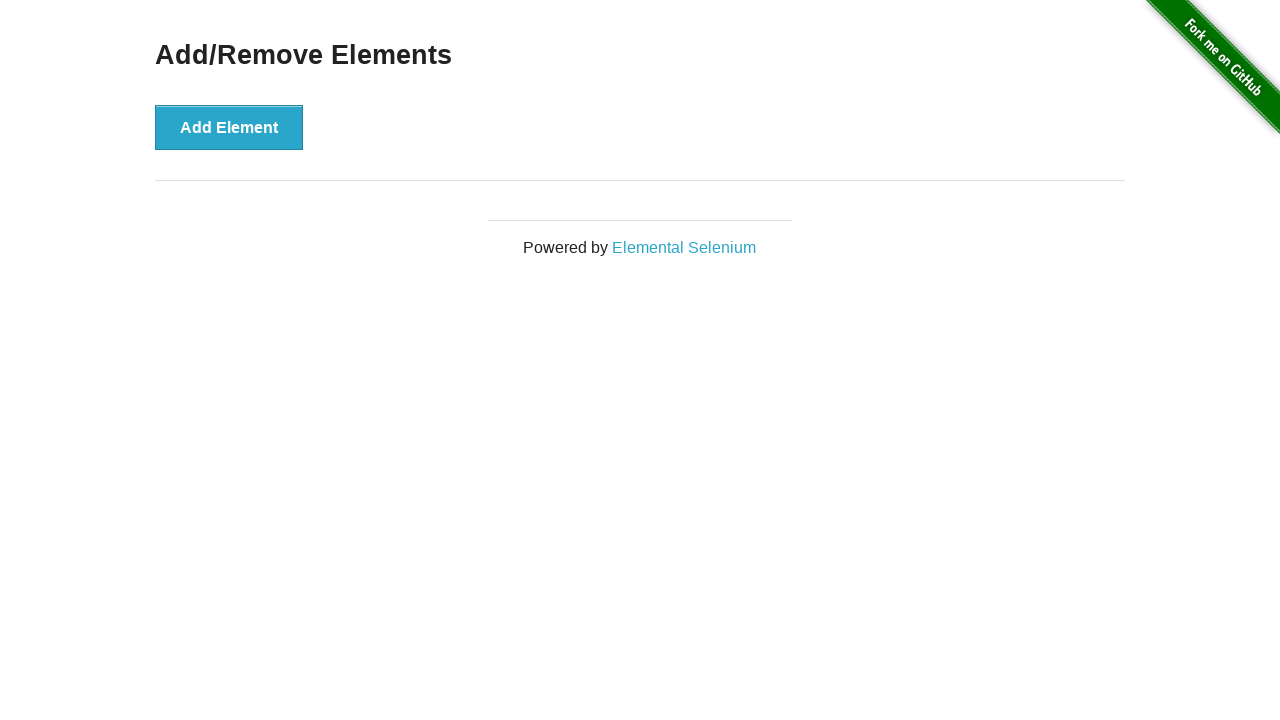

Clicked 'Add Element' button at (229, 127) on xpath=//button[text()="Add Element"]
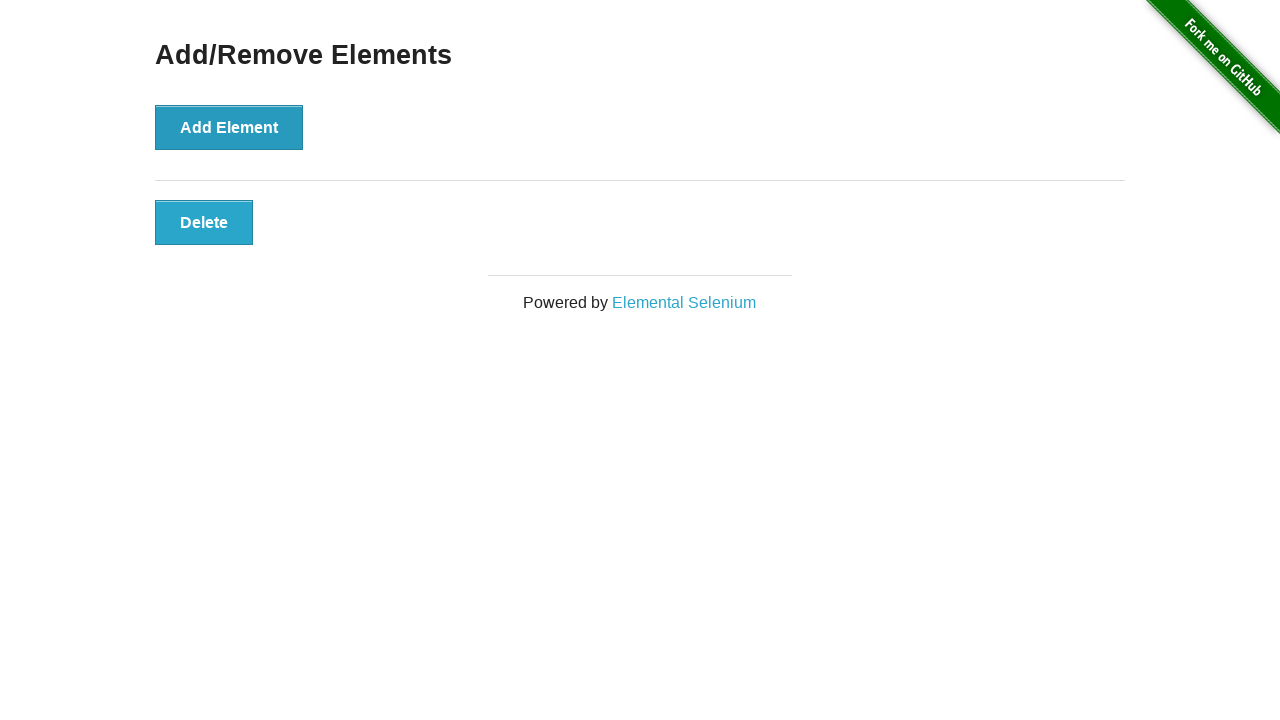

Waited 500ms between clicks
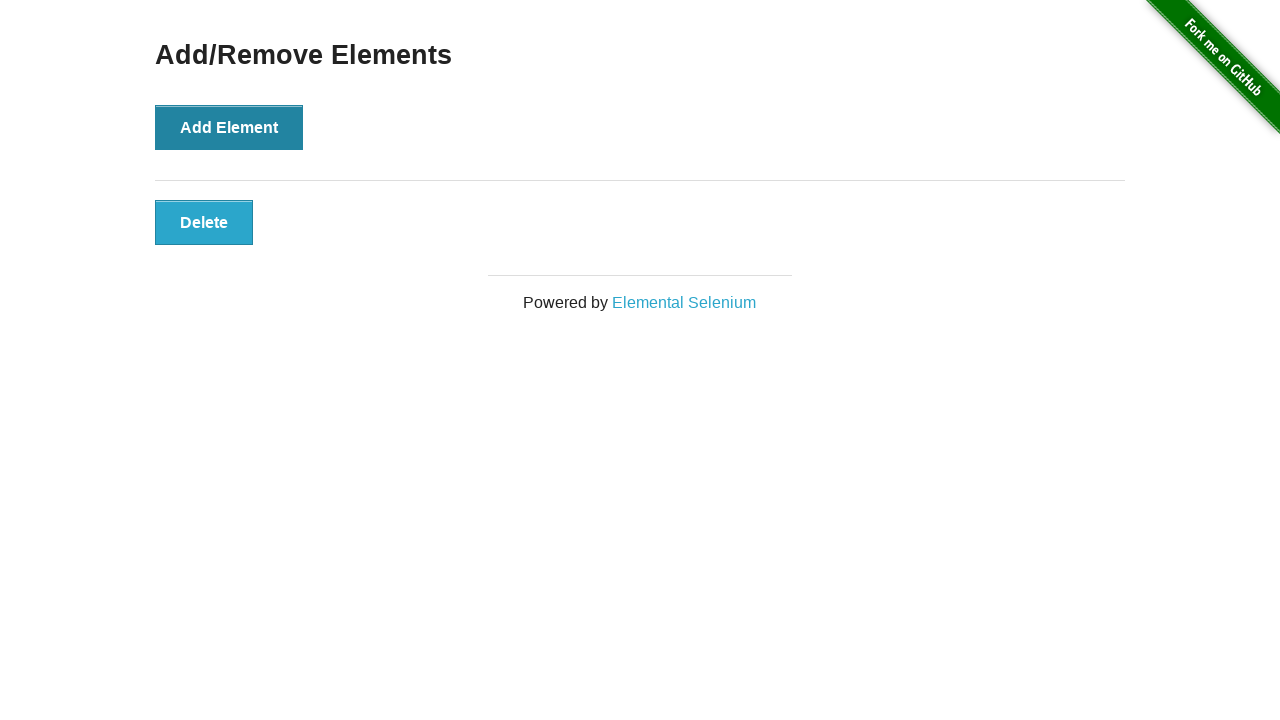

Clicked 'Add Element' button at (229, 127) on xpath=//button[text()="Add Element"]
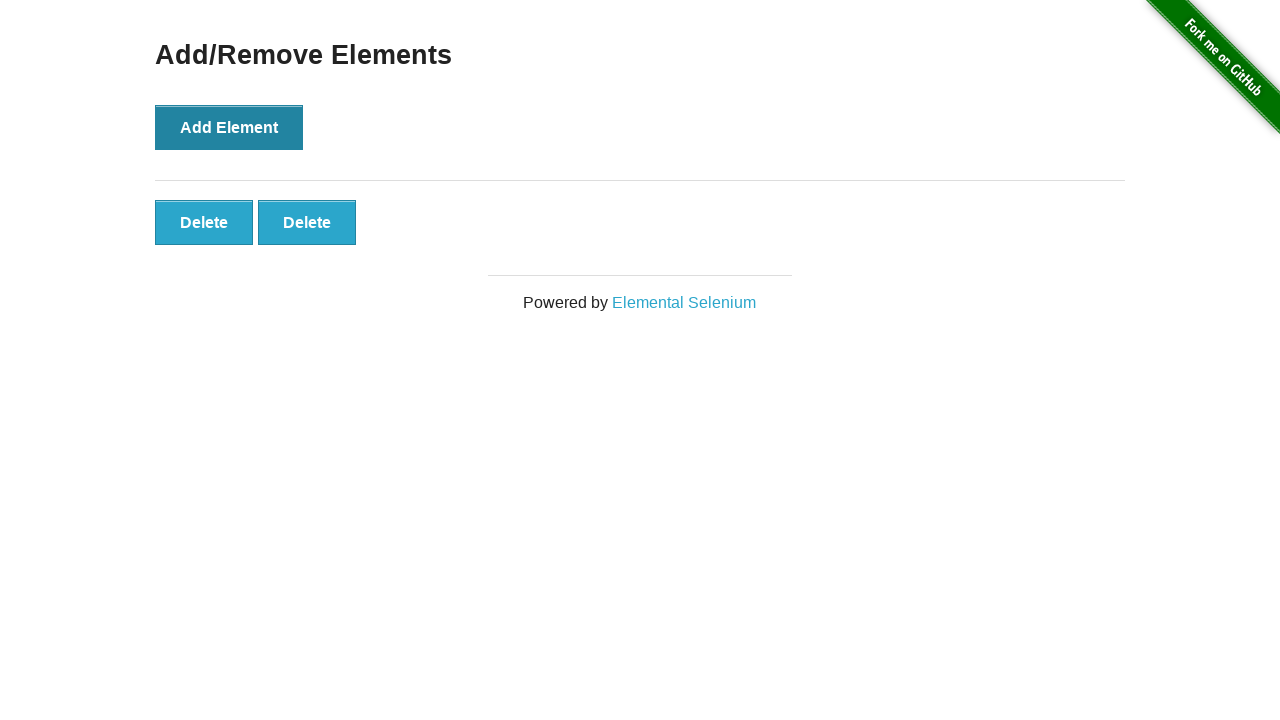

Waited 500ms between clicks
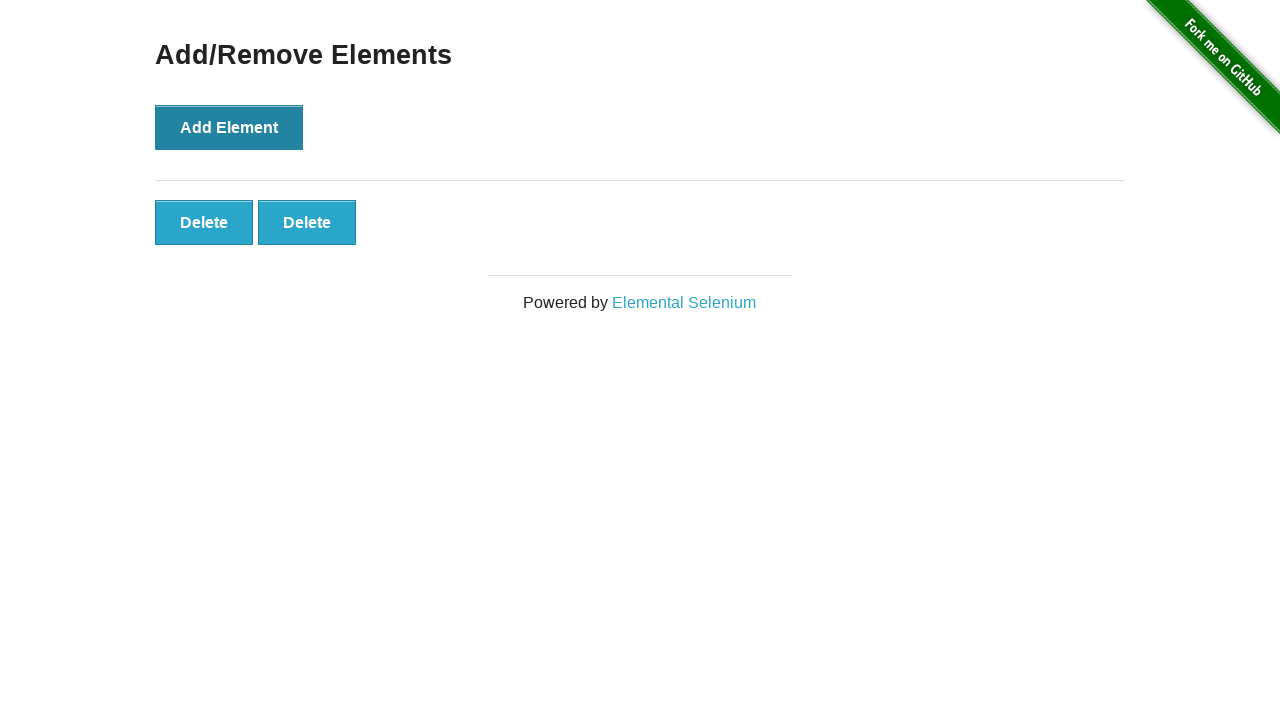

Clicked 'Add Element' button at (229, 127) on xpath=//button[text()="Add Element"]
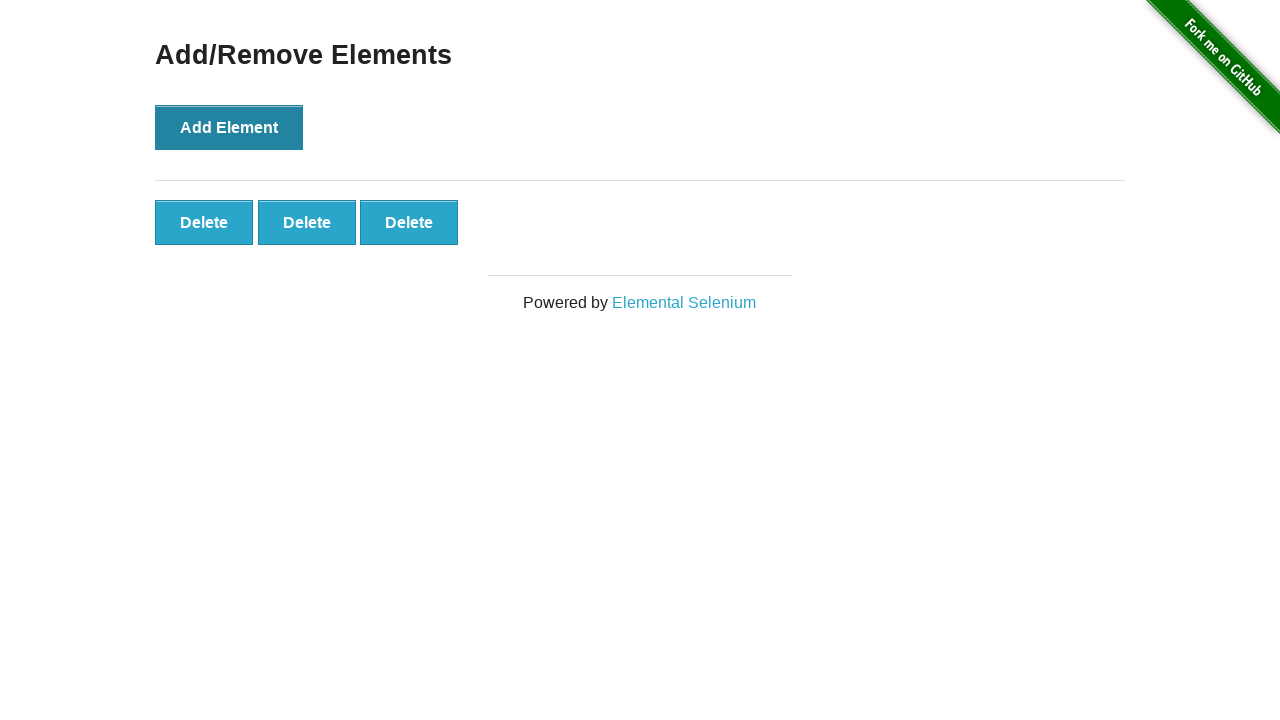

Waited 500ms between clicks
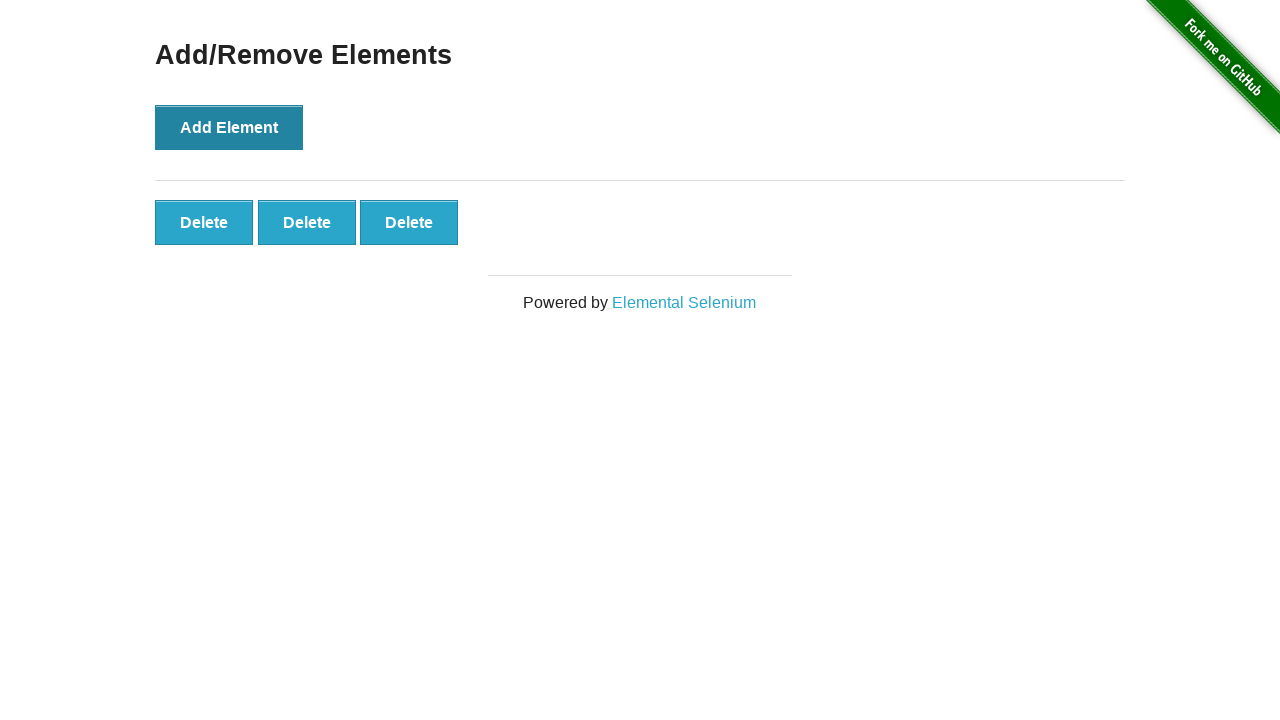

Clicked 'Add Element' button at (229, 127) on xpath=//button[text()="Add Element"]
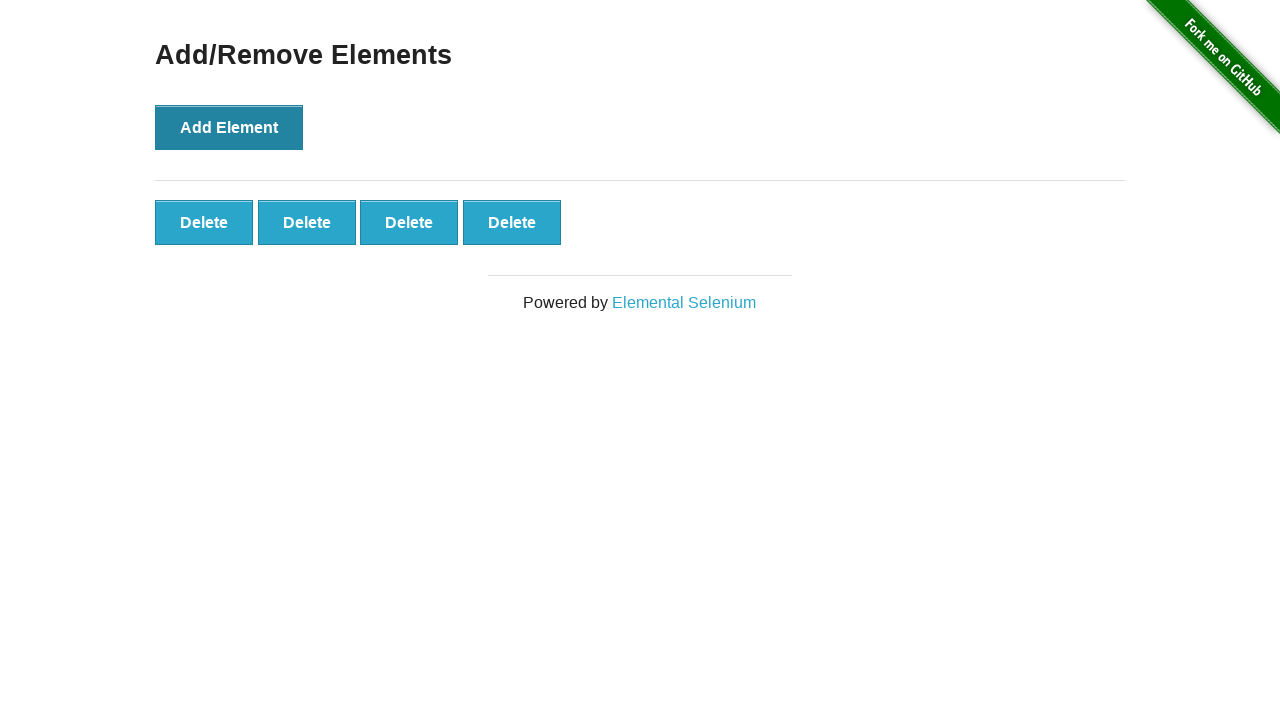

Waited 500ms between clicks
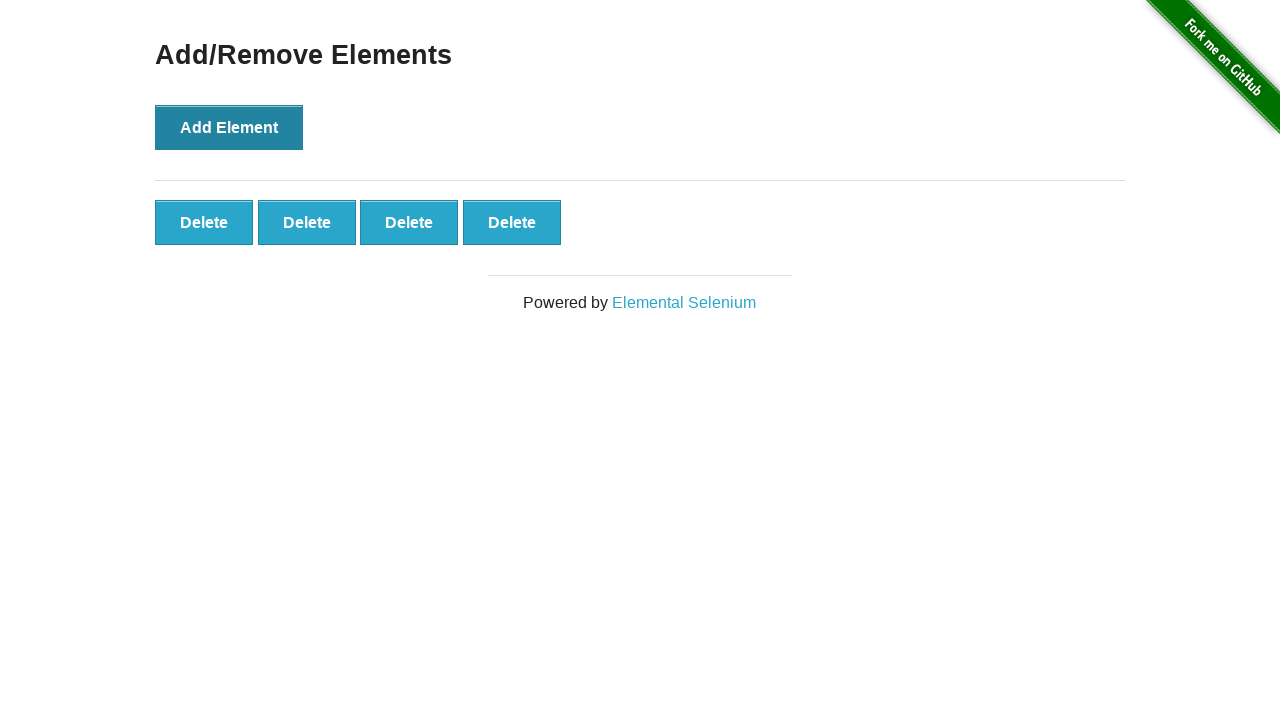

Clicked 'Add Element' button at (229, 127) on xpath=//button[text()="Add Element"]
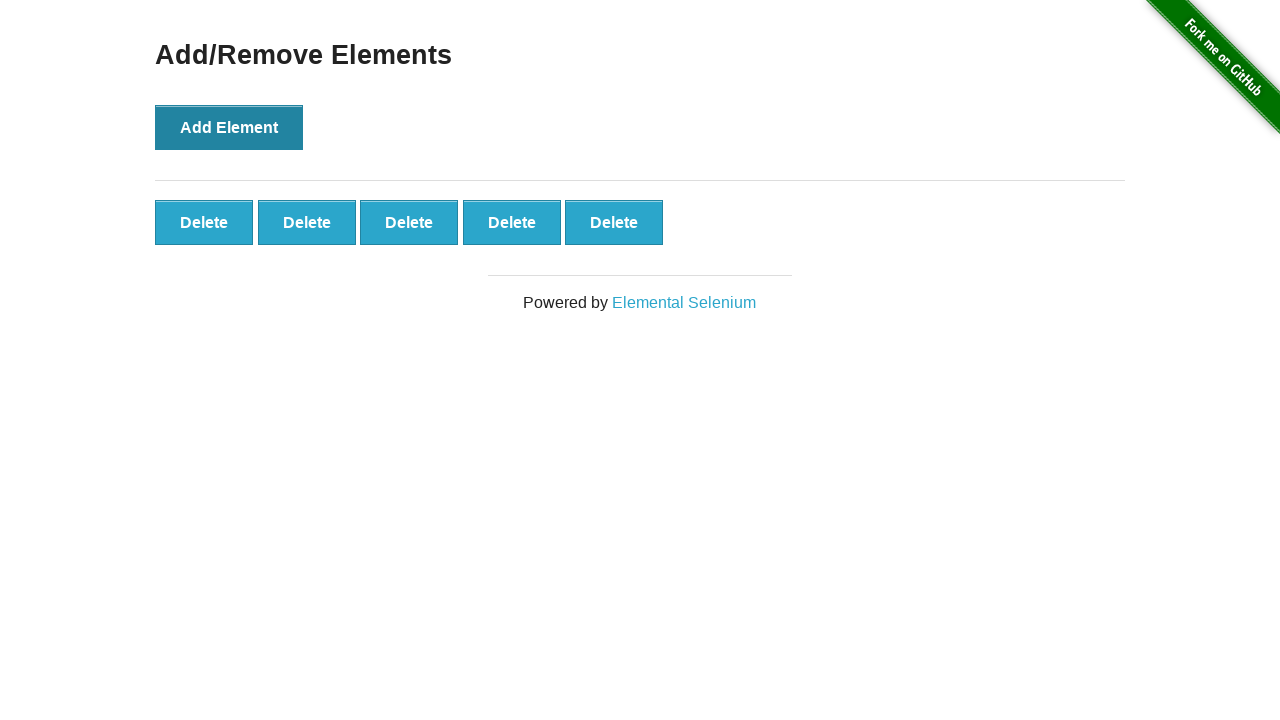

Waited 500ms between clicks
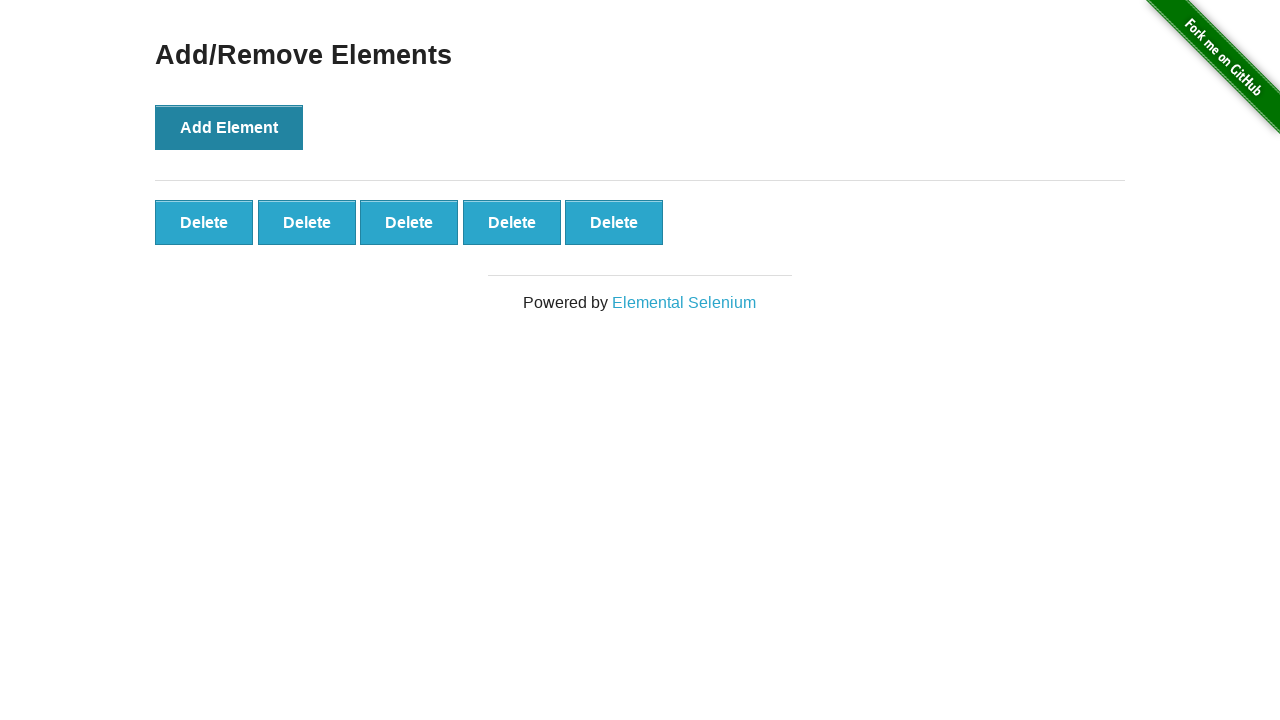

Waited for Delete buttons to appear
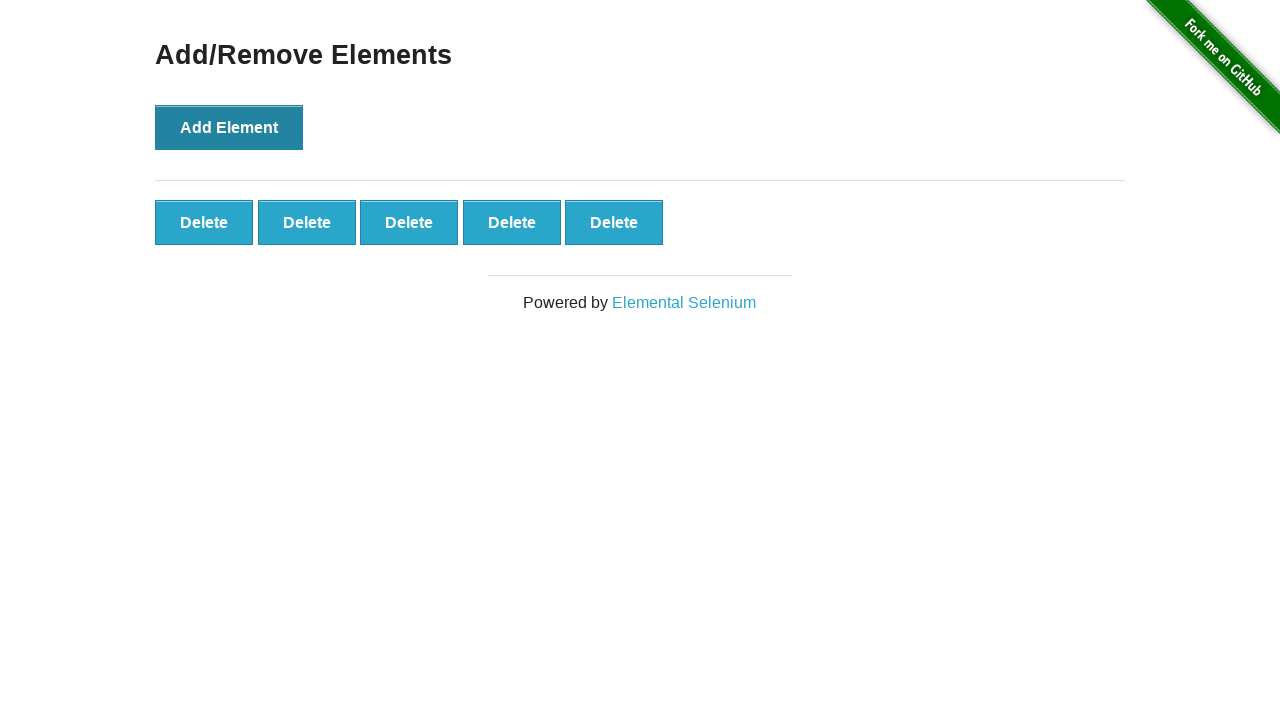

Located all Delete buttons on the page
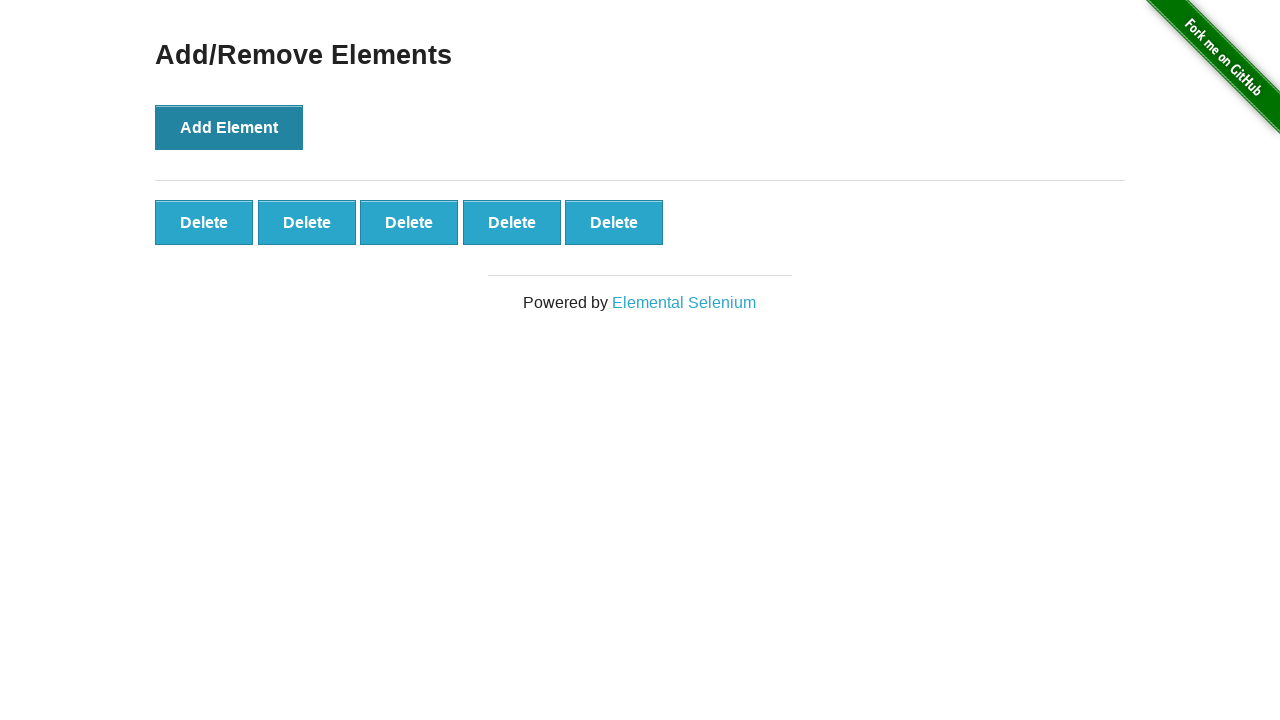

Verified that exactly 5 Delete buttons were created
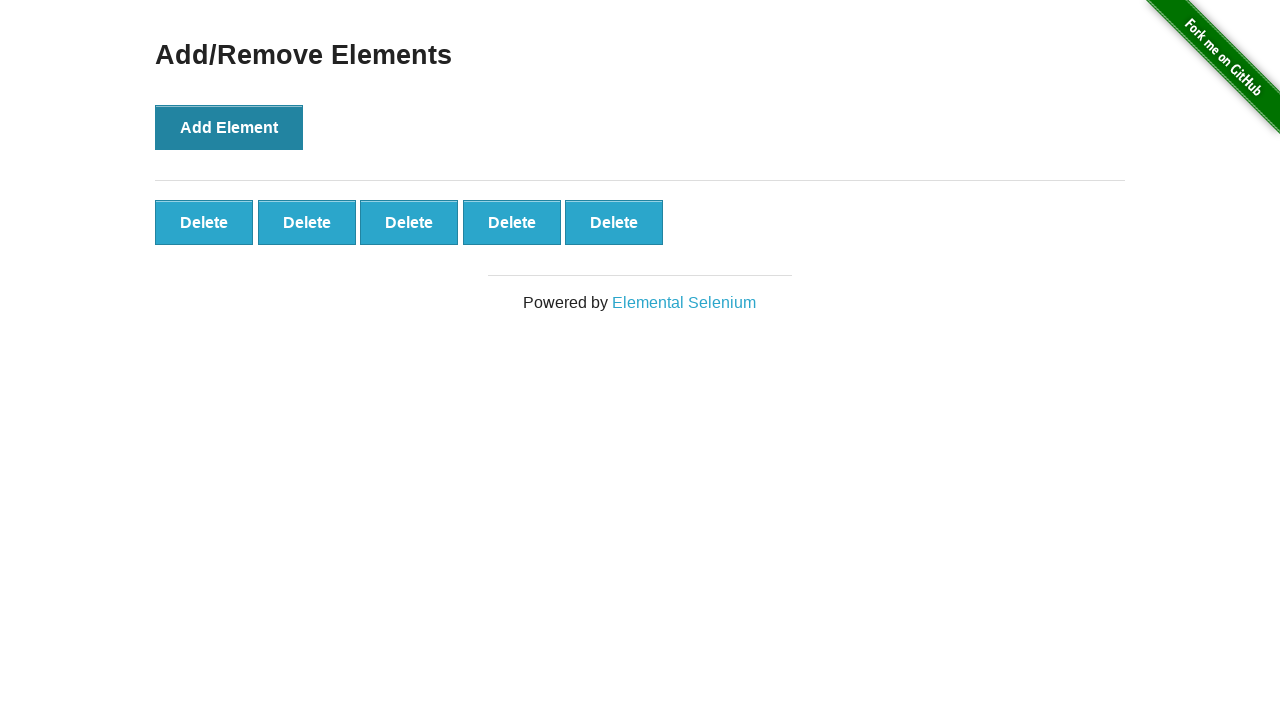

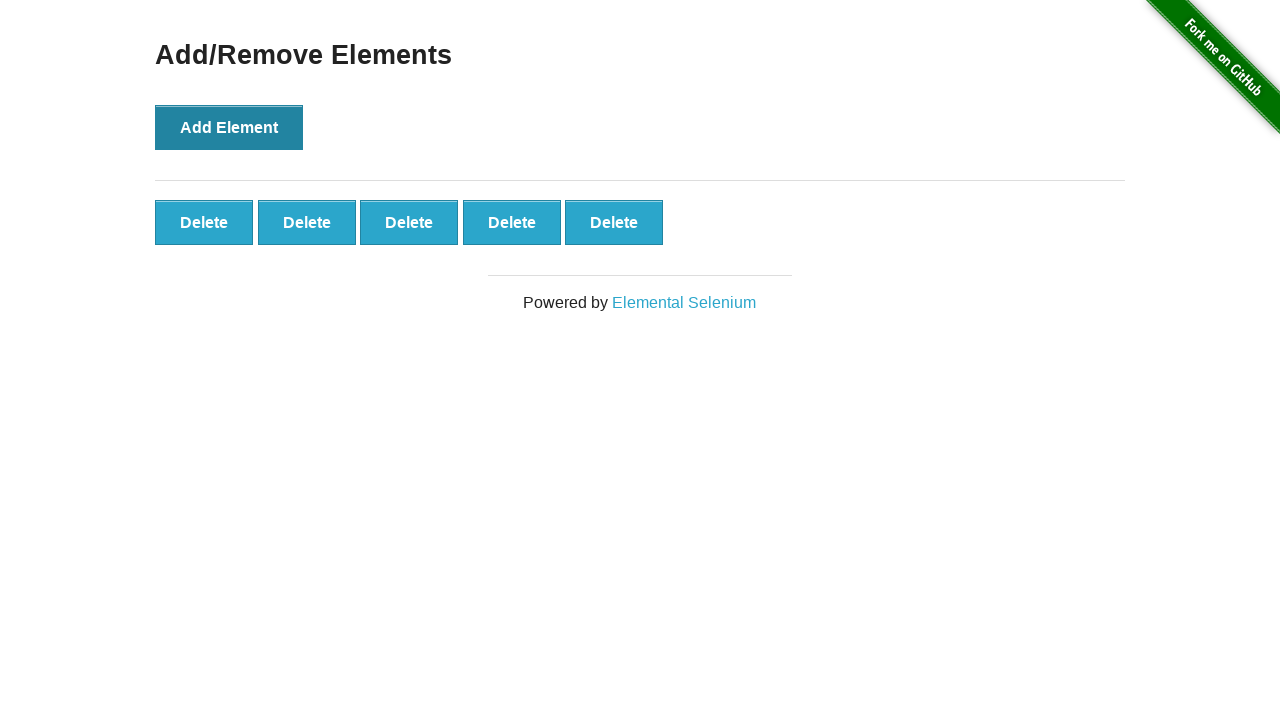